Performs a simple headless browser navigation to the GUVI website and verifies the page loads by checking the title and URL

Starting URL: https://www.guvi.in

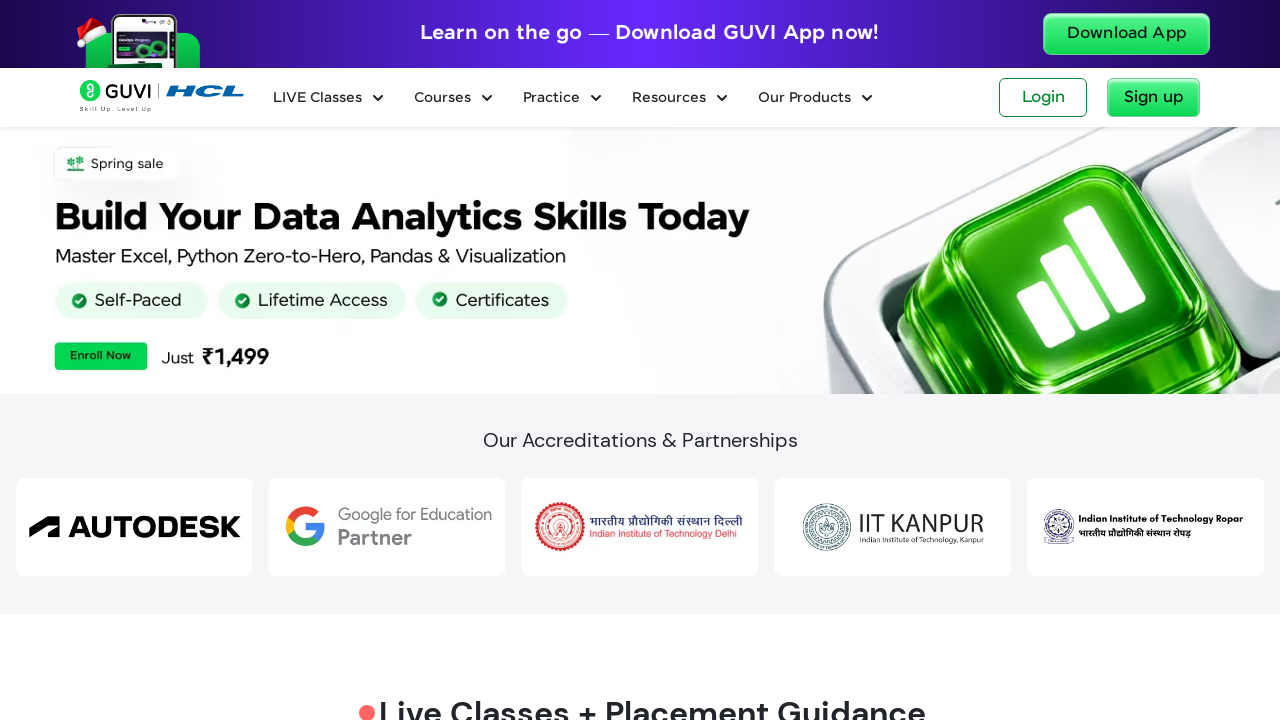

Waited for page DOM content to load
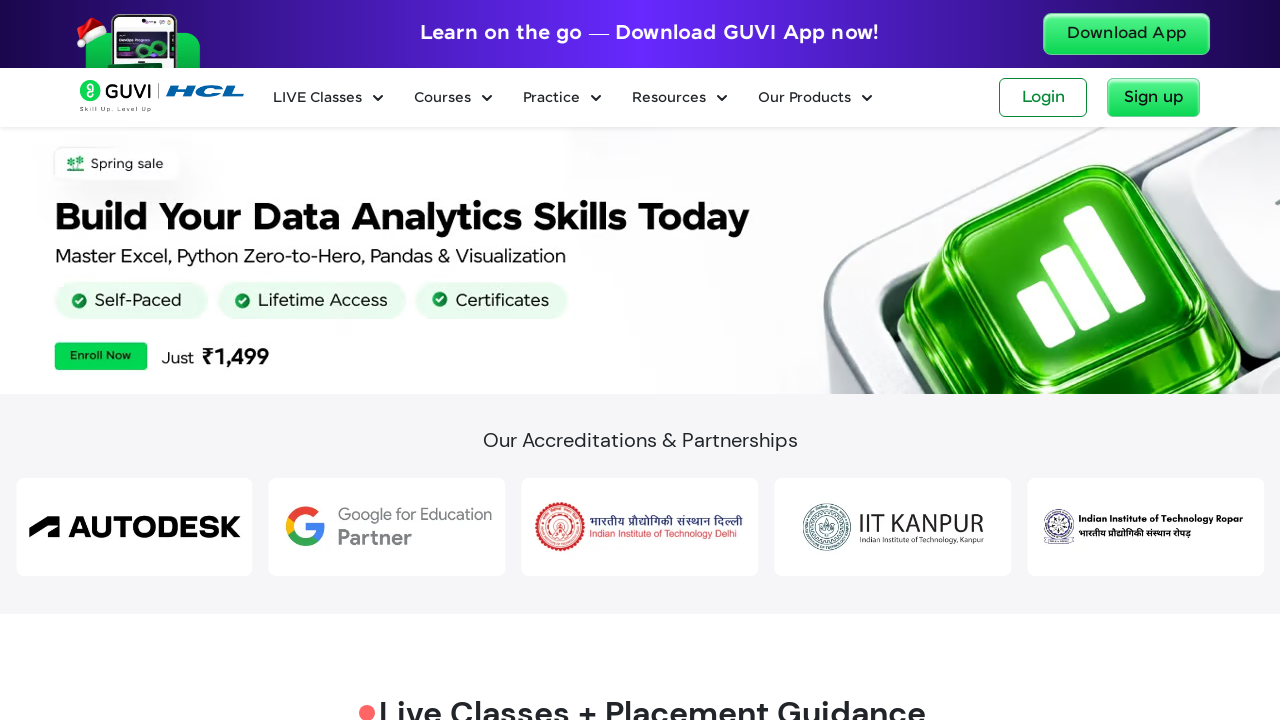

Verified page title exists and has content
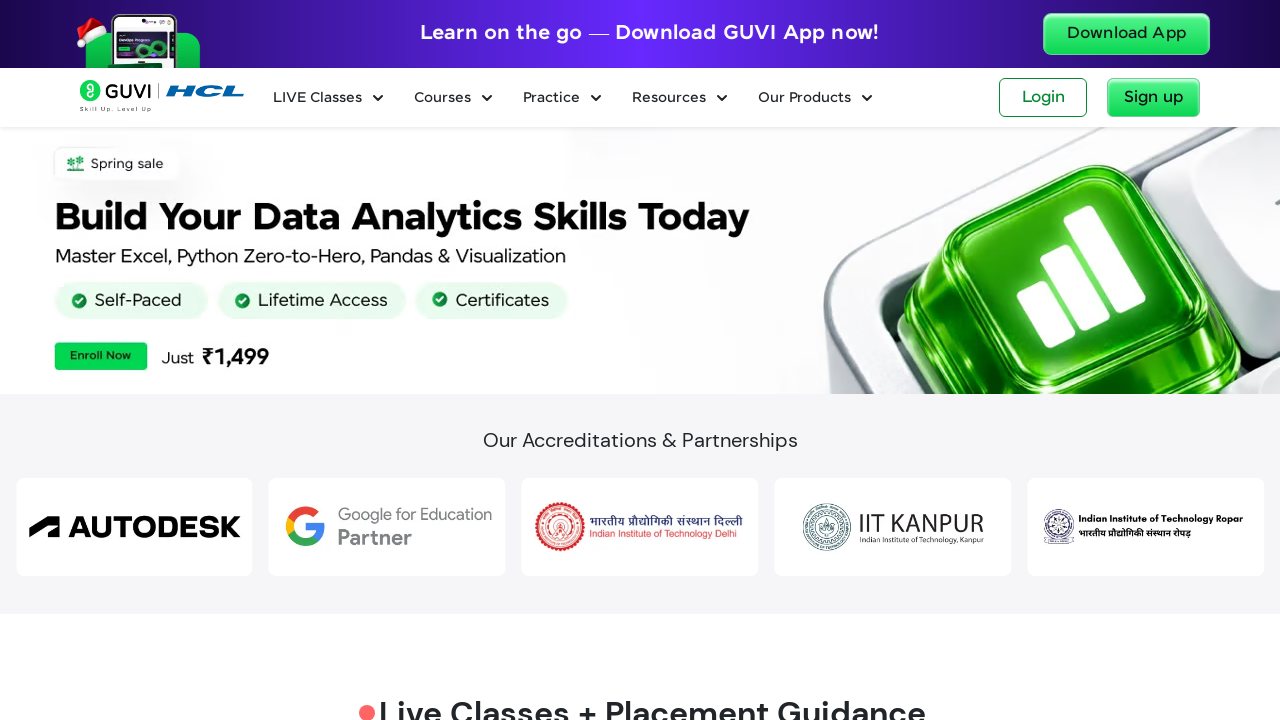

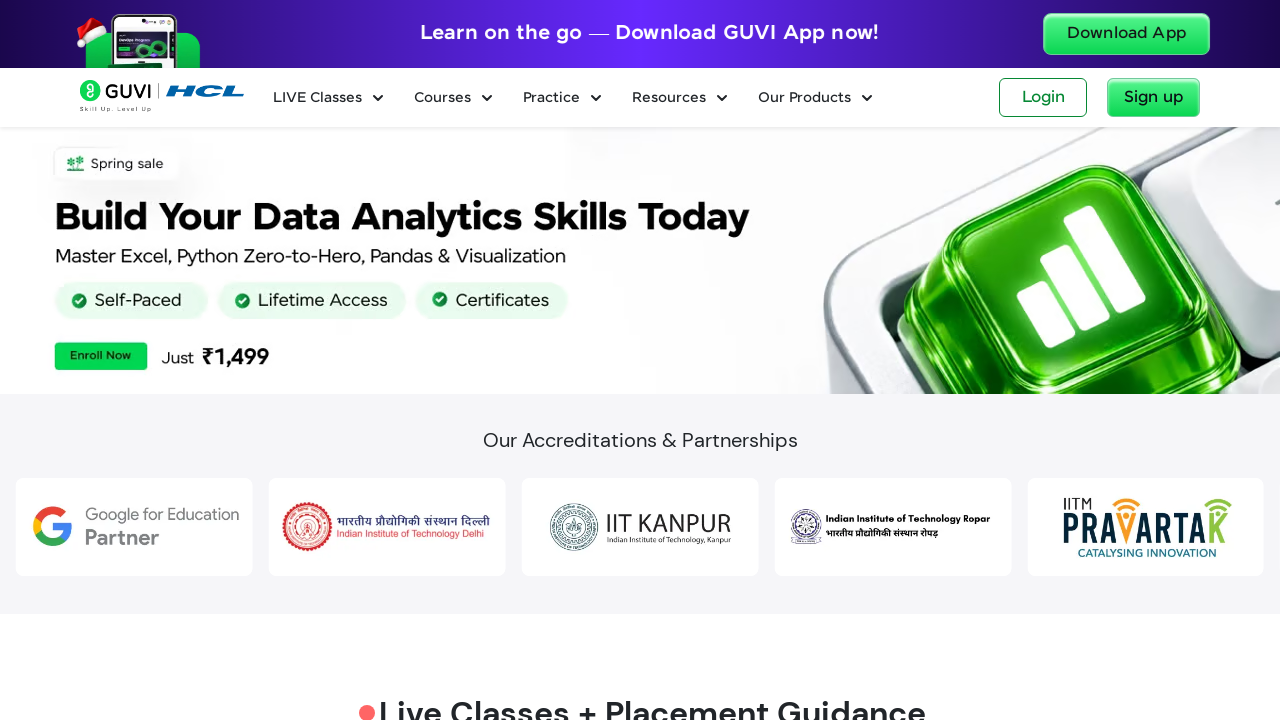